Tests JavaScript prompt dialog by clicking a button, entering text into the prompt, and accepting it

Starting URL: https://the-internet.herokuapp.com/javascript_alerts

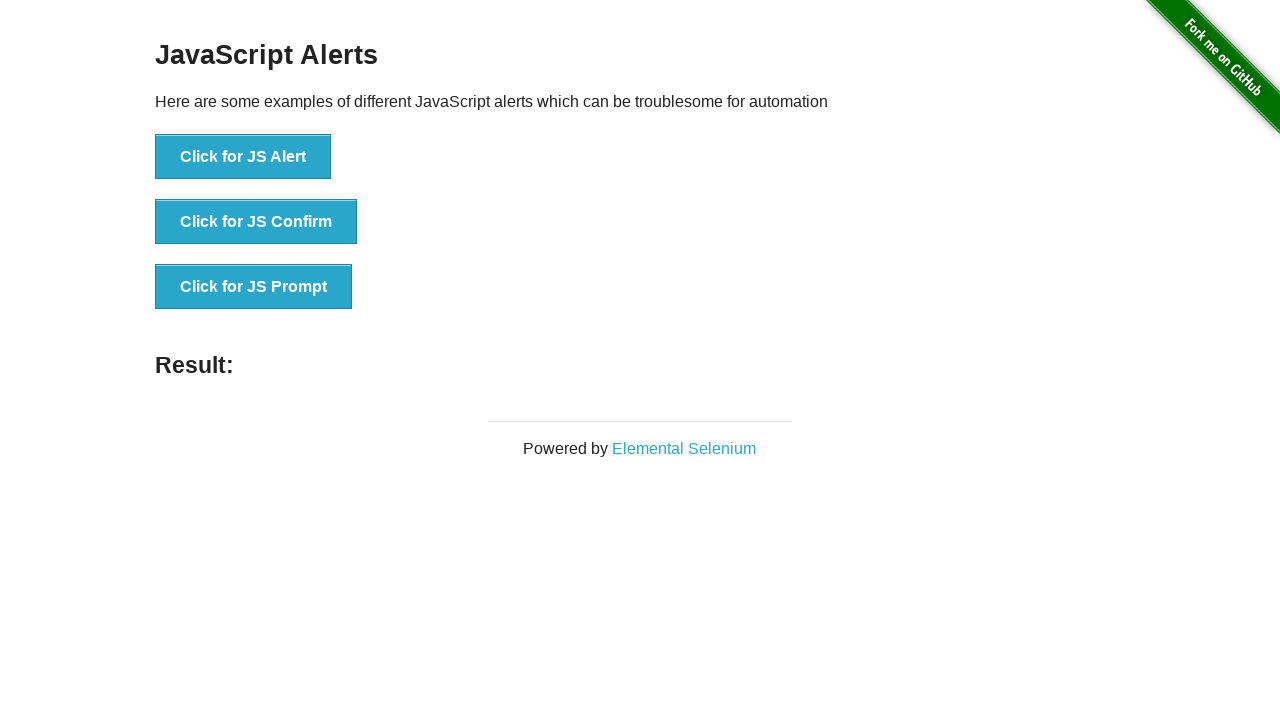

Set up dialog handler to accept prompt with text 'Test input for prompt dialog'
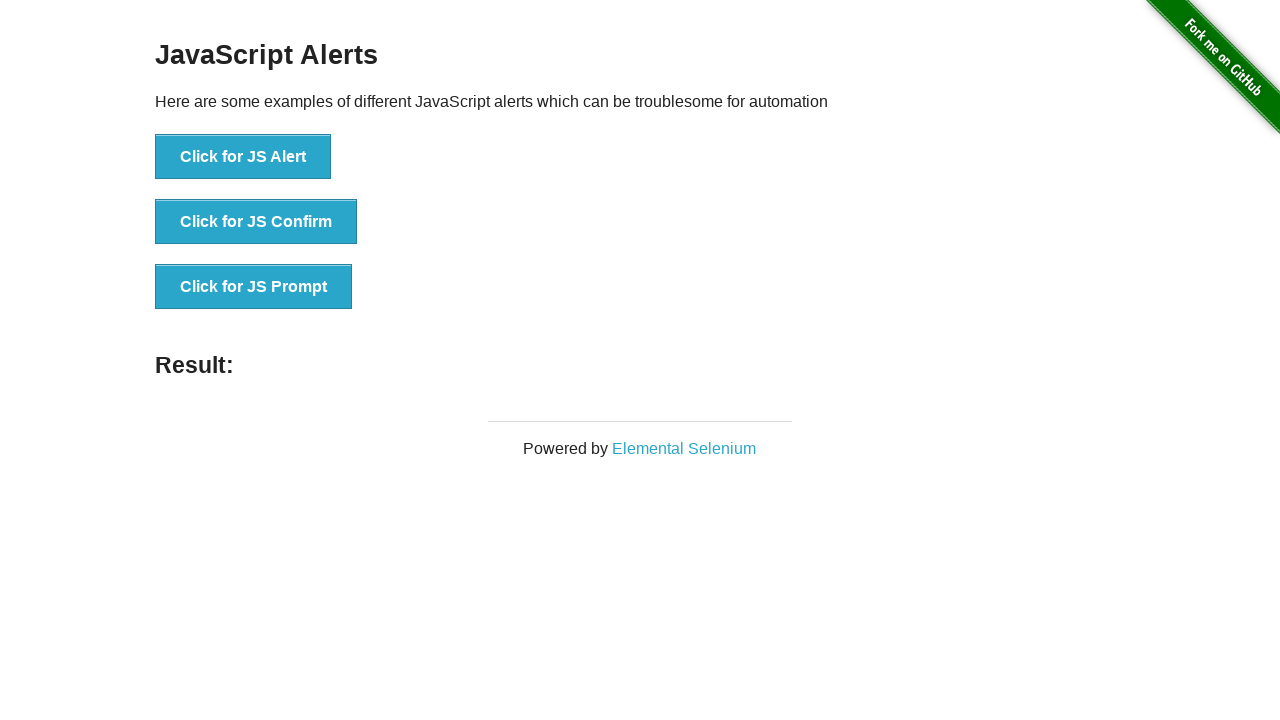

Clicked button to trigger JavaScript prompt dialog at (254, 287) on button[onclick="jsPrompt()"]
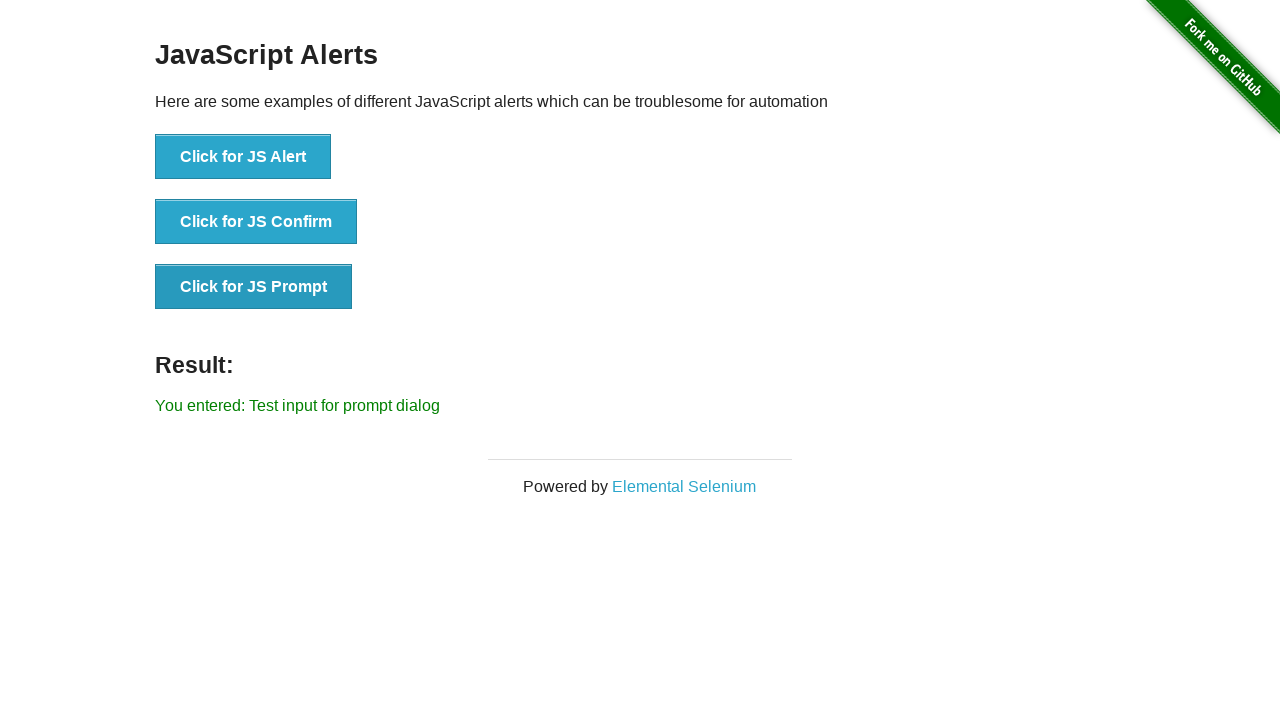

Verified that result message displays 'You entered: Test input for prompt dialog'
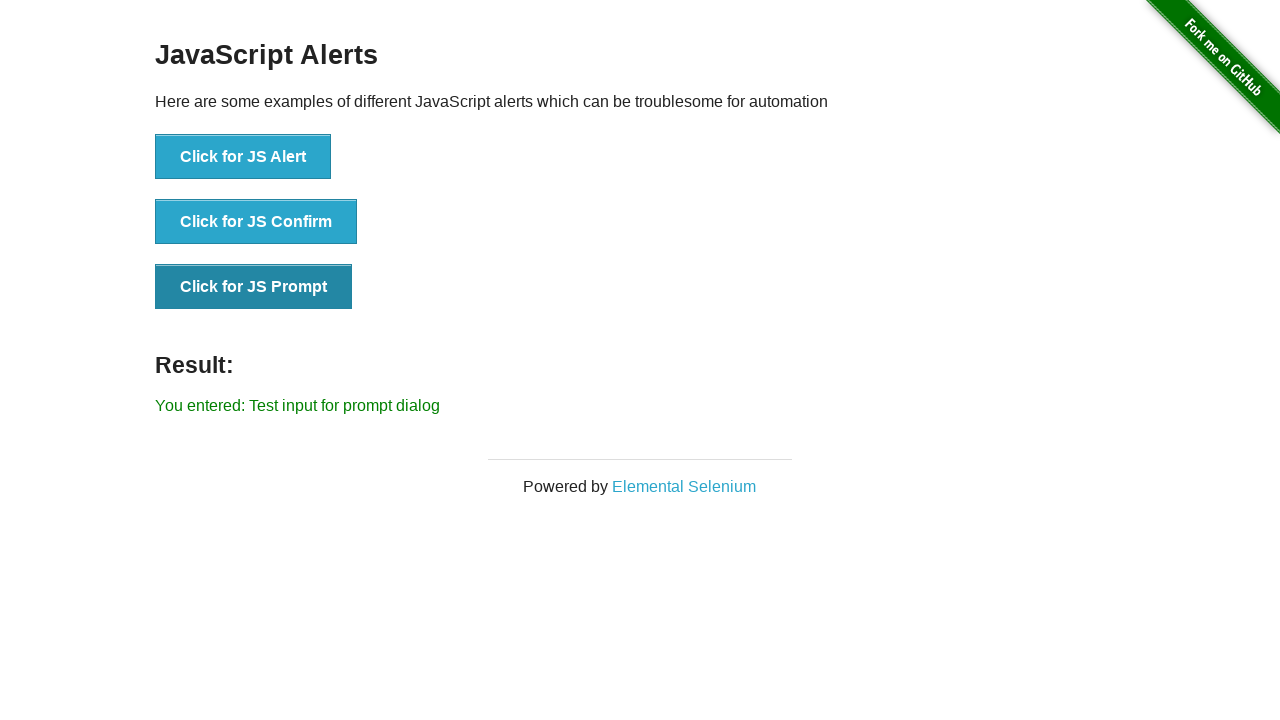

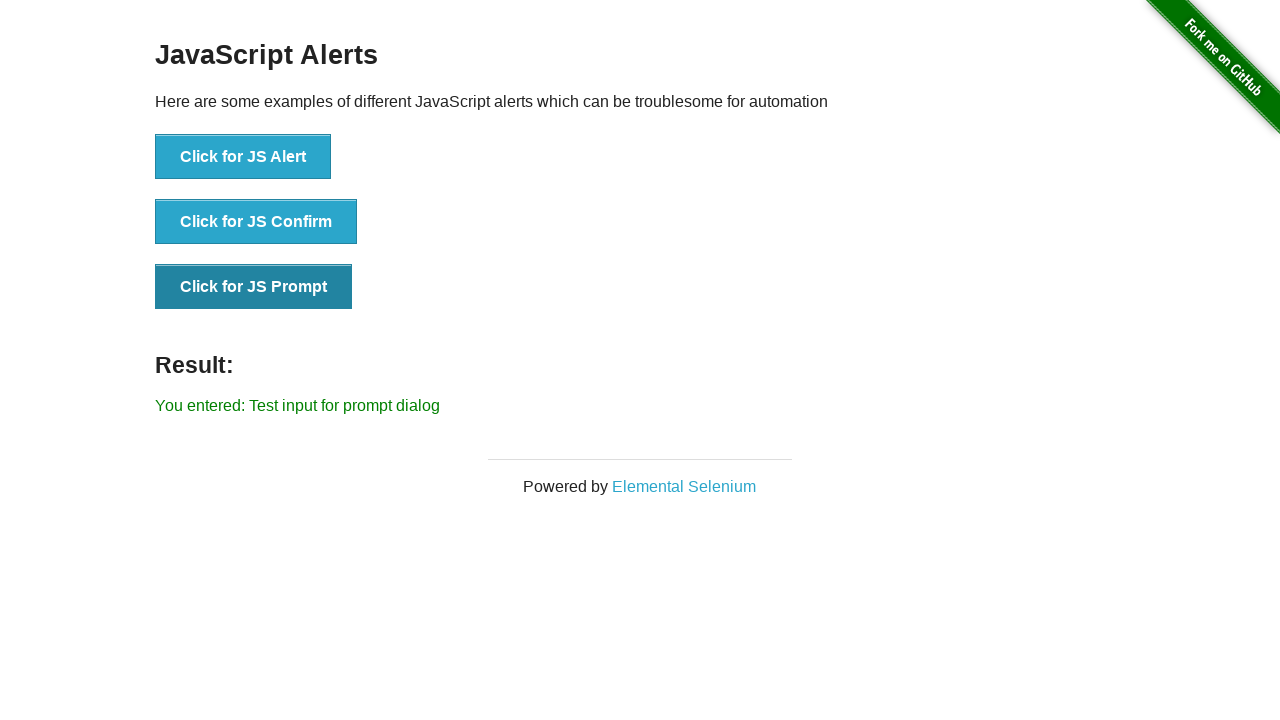